Navigates to Rahul Shetty Academy's Automation Practice page and retrieves text from a button element using XPath sibling traversal

Starting URL: https://rahulshettyacademy.com/AutomationPractice/

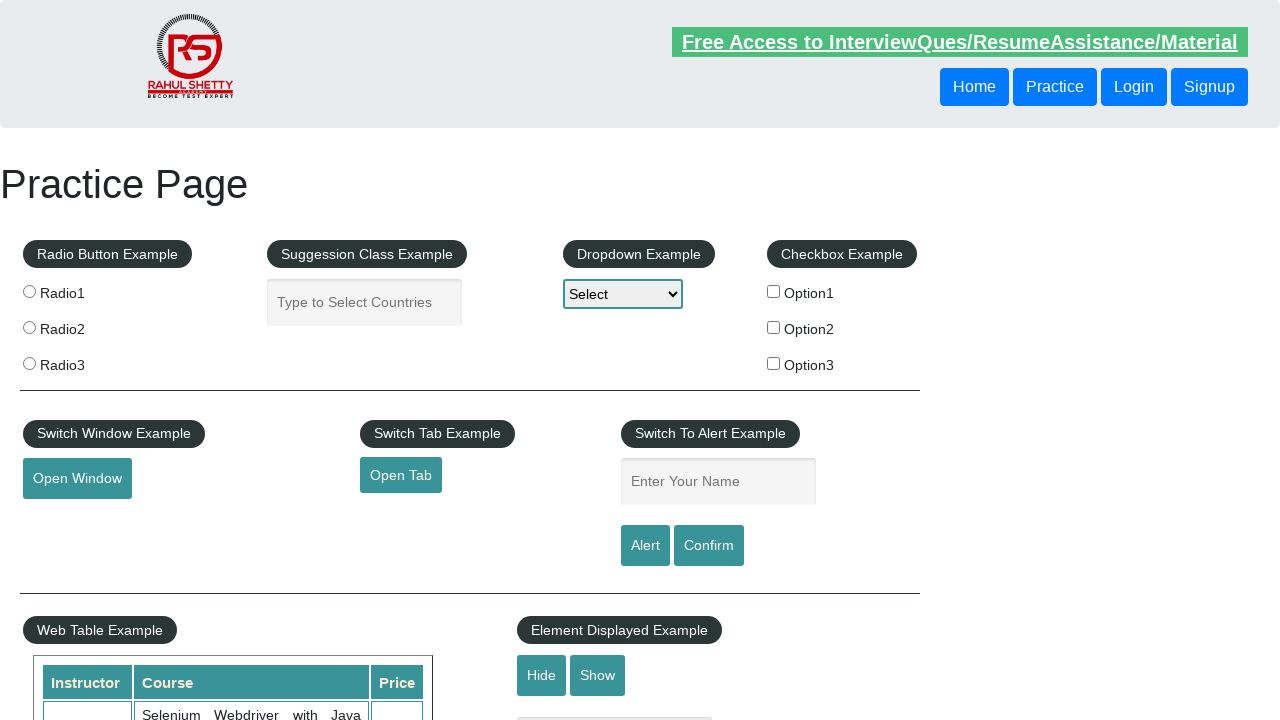

Navigated to Rahul Shetty Academy Automation Practice page
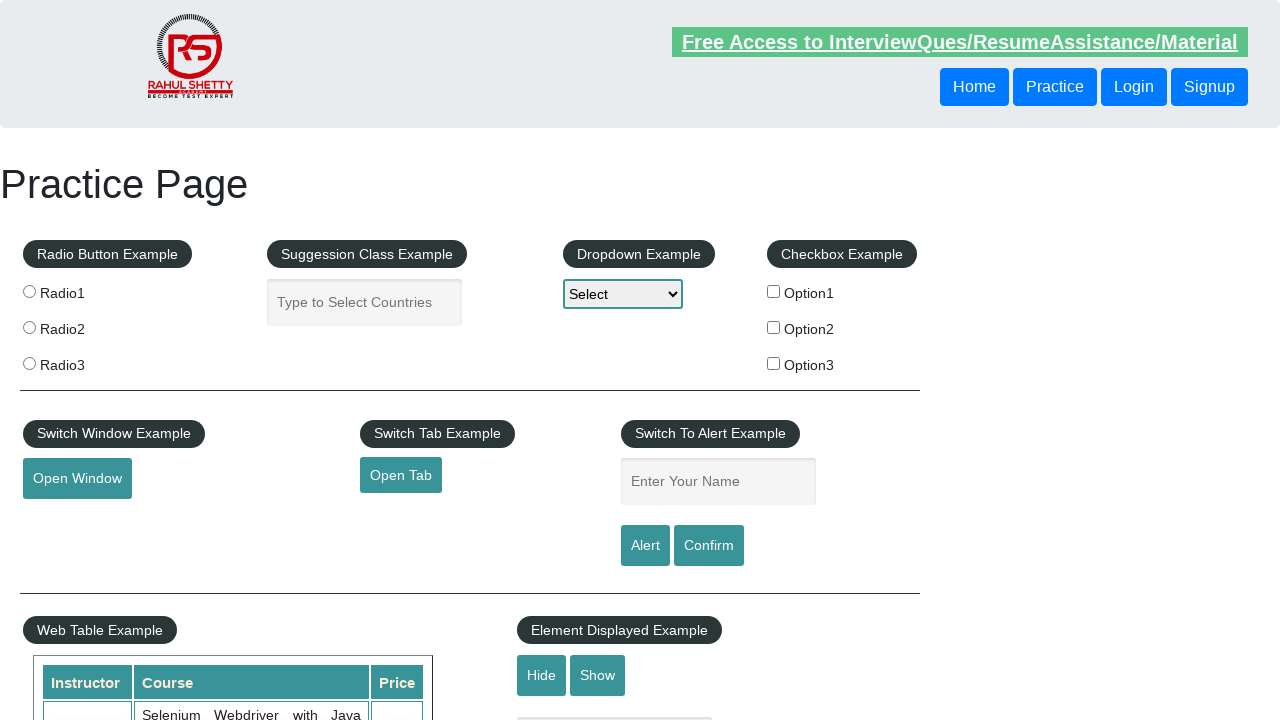

Retrieved text from button element using XPath sibling traversal
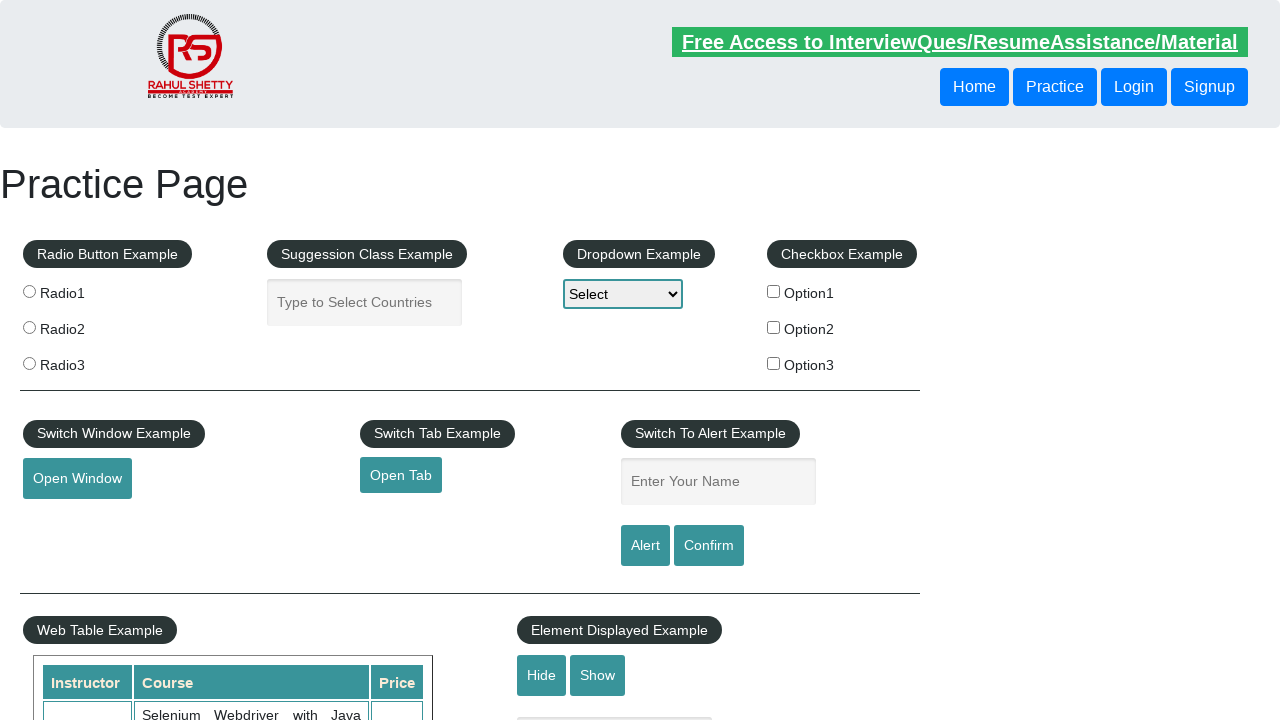

Printed button text: Login
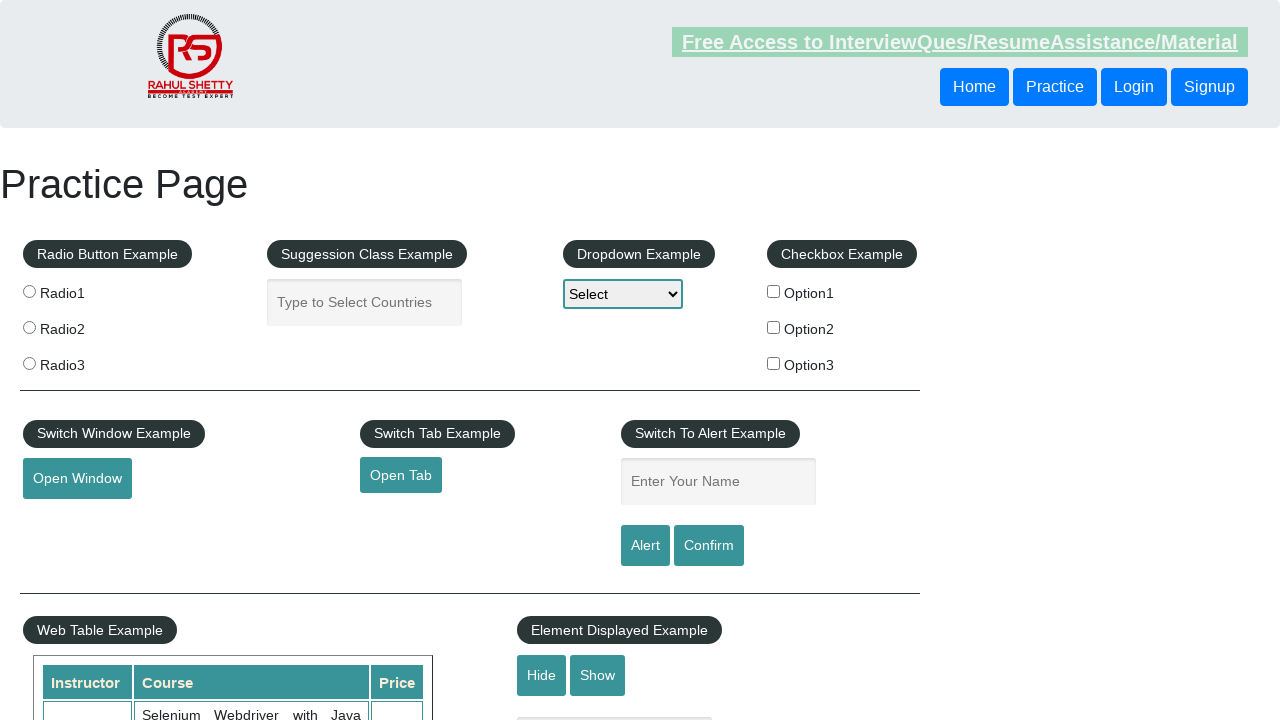

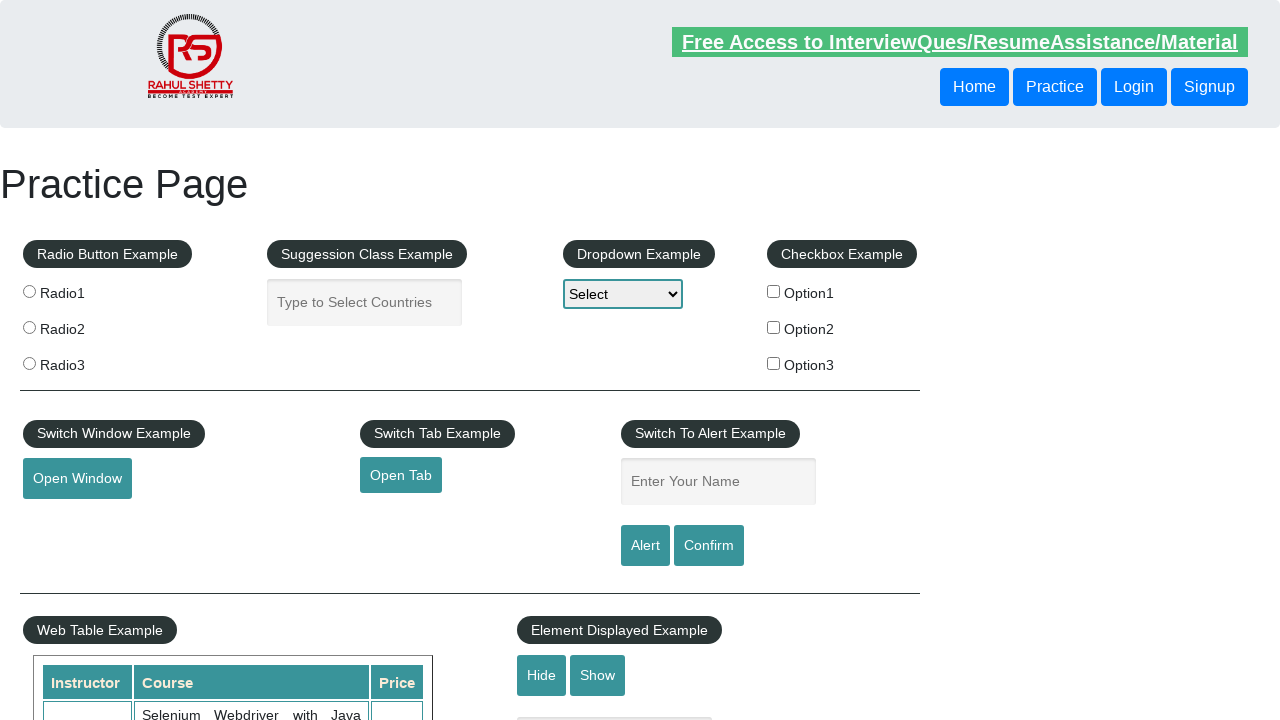